Tests JavaScript prompt alert handling by switching to an iframe, triggering a prompt dialog, entering text, and accepting it

Starting URL: https://www.w3schools.com/jsref/tryit.asp?filename=tryjsref_prompt

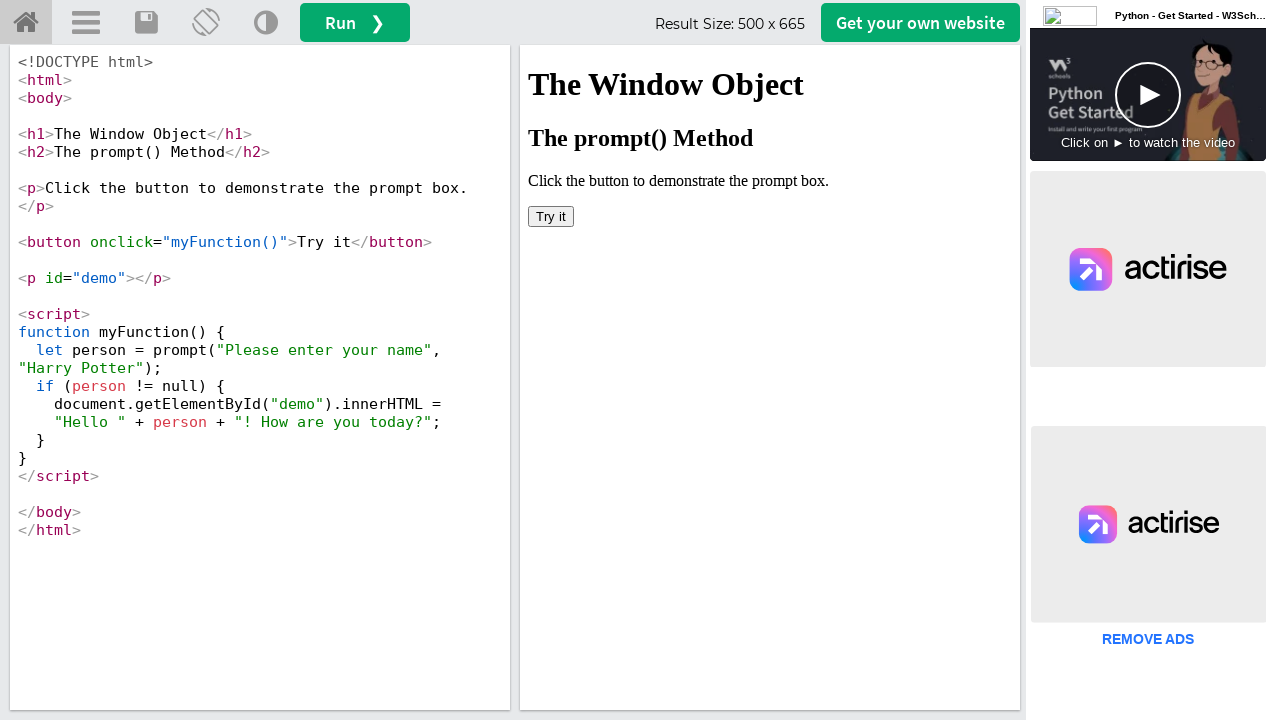

Located iframe with id 'iframeResult' containing the demo
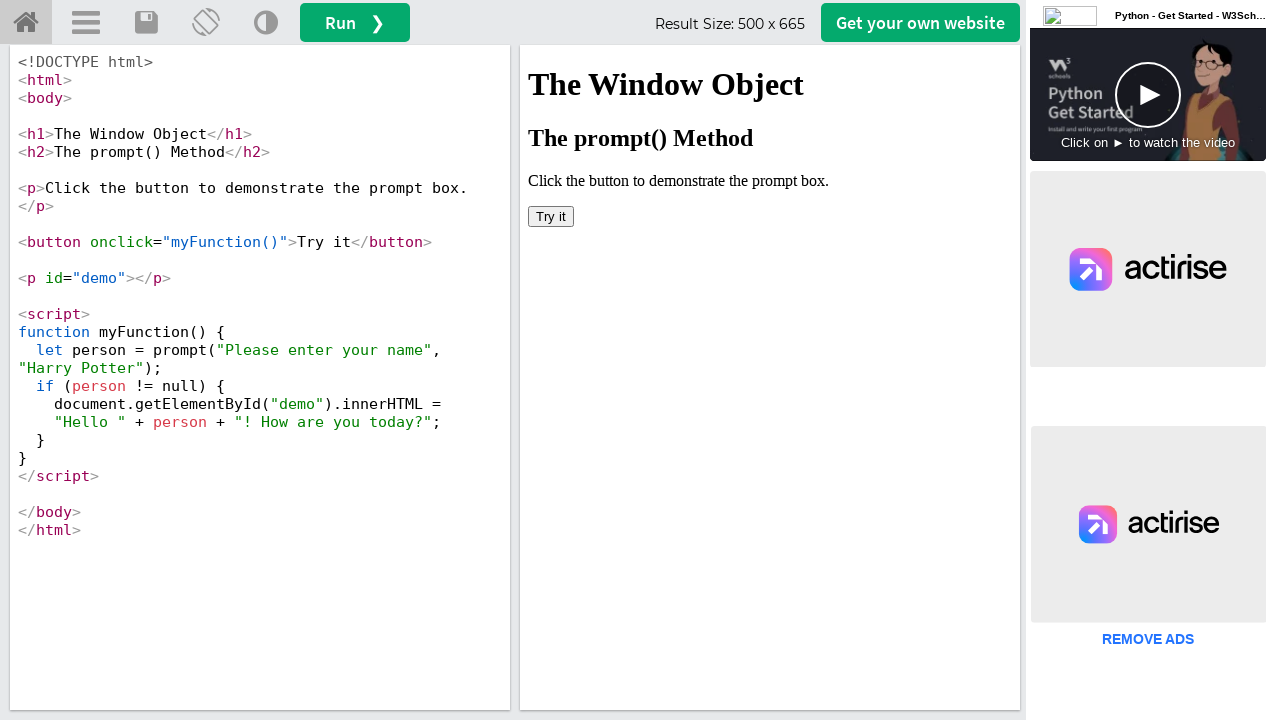

Clicked 'Try it' button to trigger JavaScript prompt dialog at (551, 216) on #iframeResult >> internal:control=enter-frame >> xpath=/html/body/button
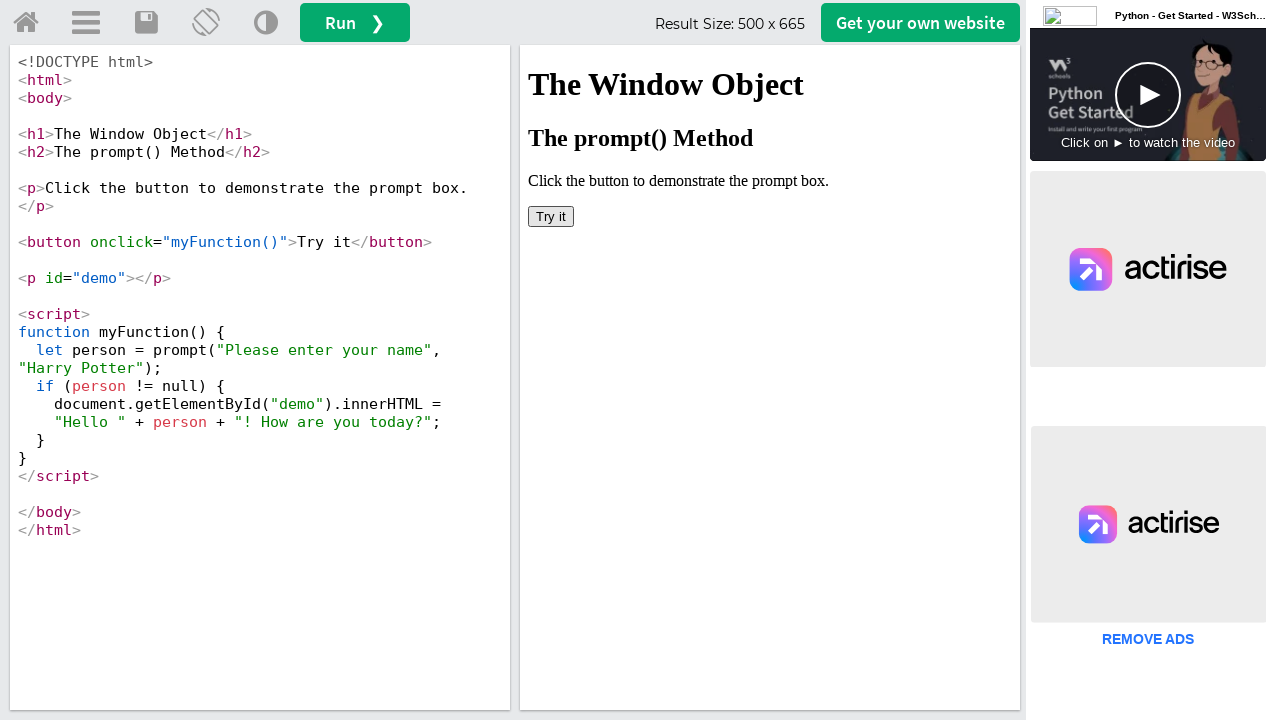

Set up dialog handler to accept prompt with 'Mady' as input
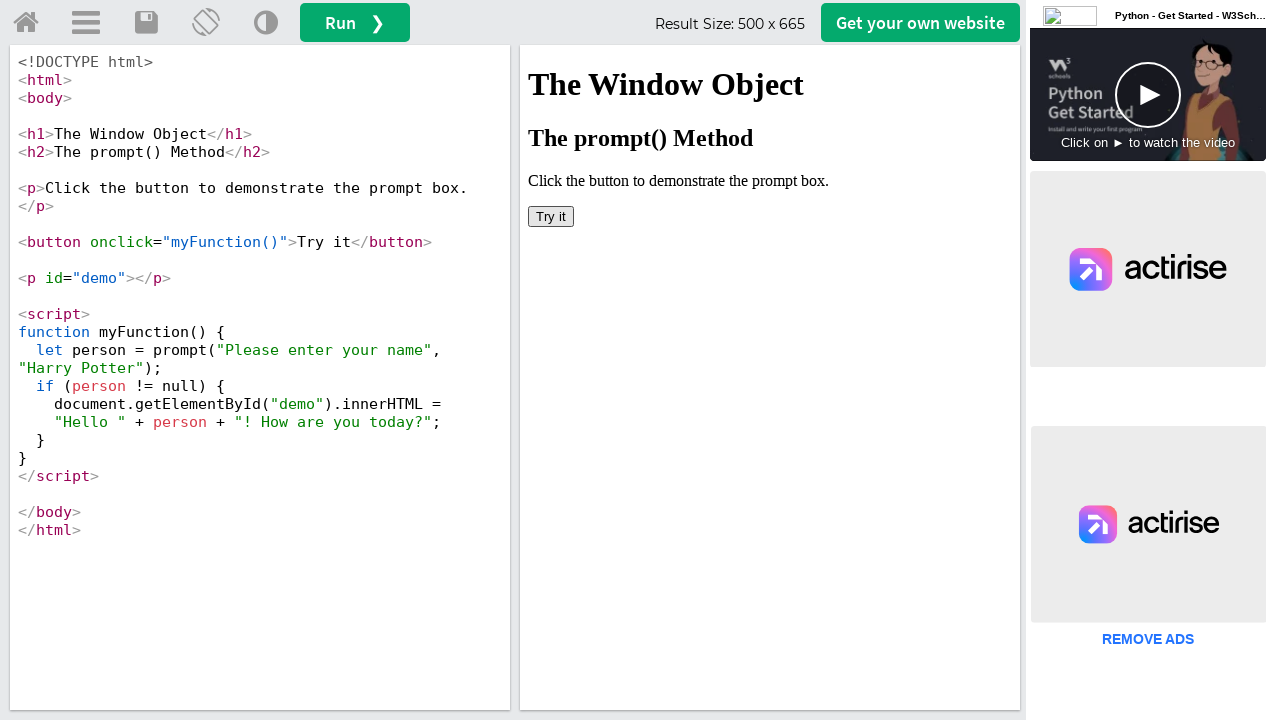

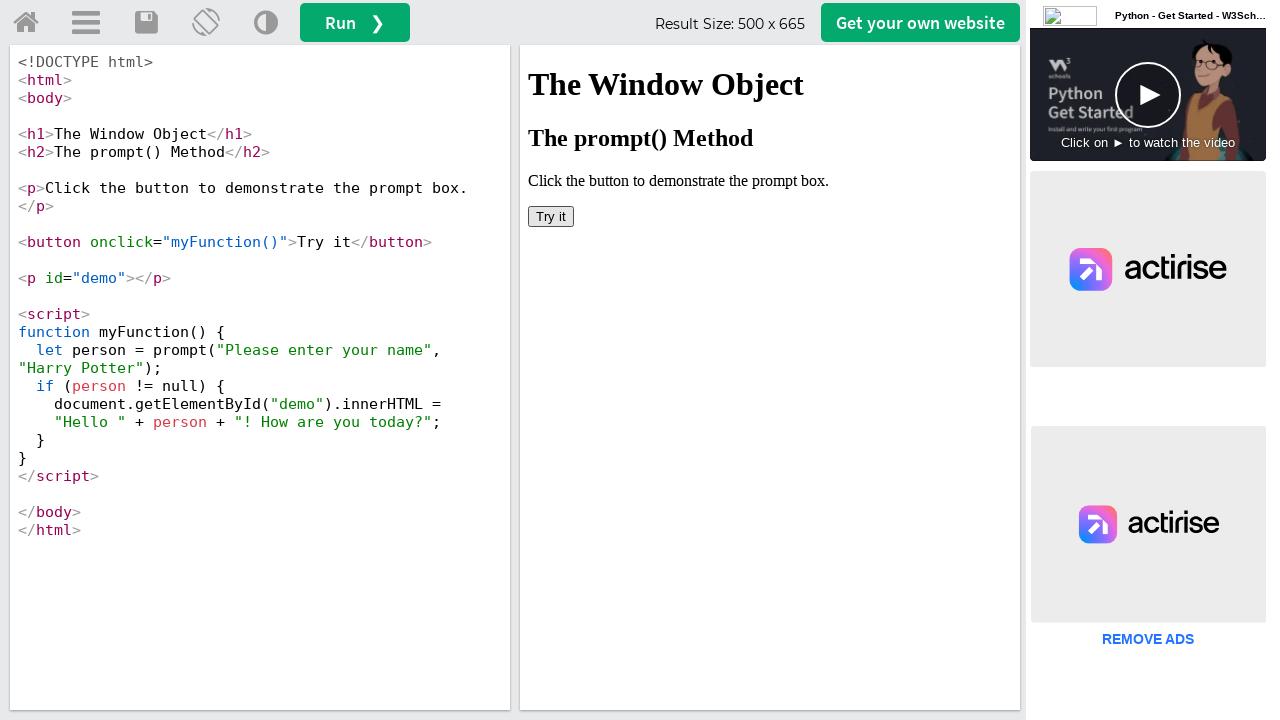